Navigates to Rahul Shetty Academy website and verifies the page loads by checking the title is present

Starting URL: https://www.rahulshettyacademy.com

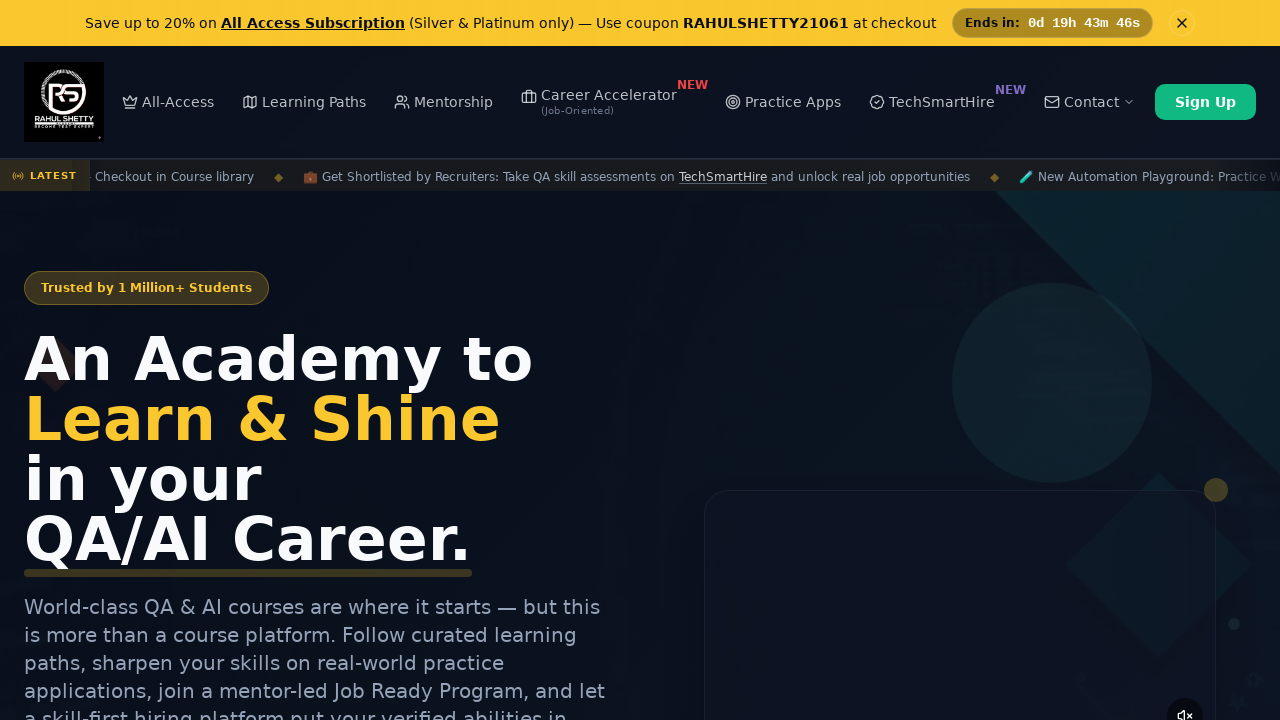

Waited for page to reach domcontentloaded state
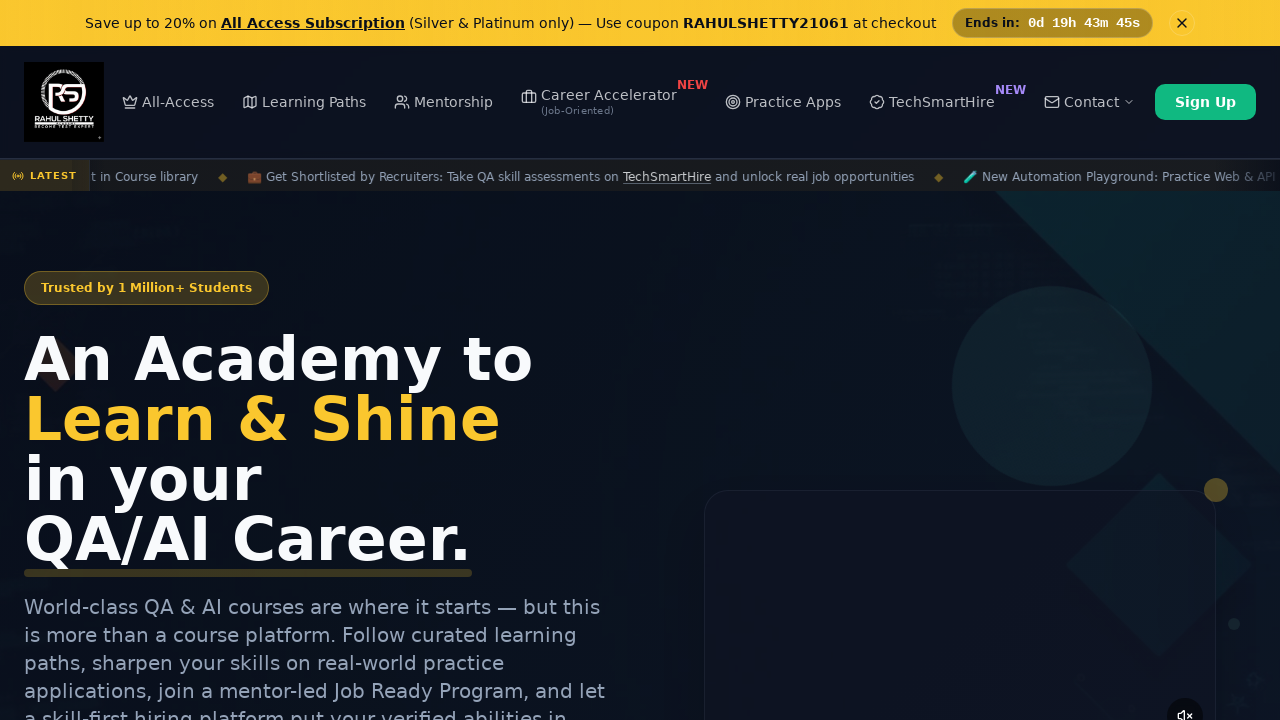

Retrieved page title
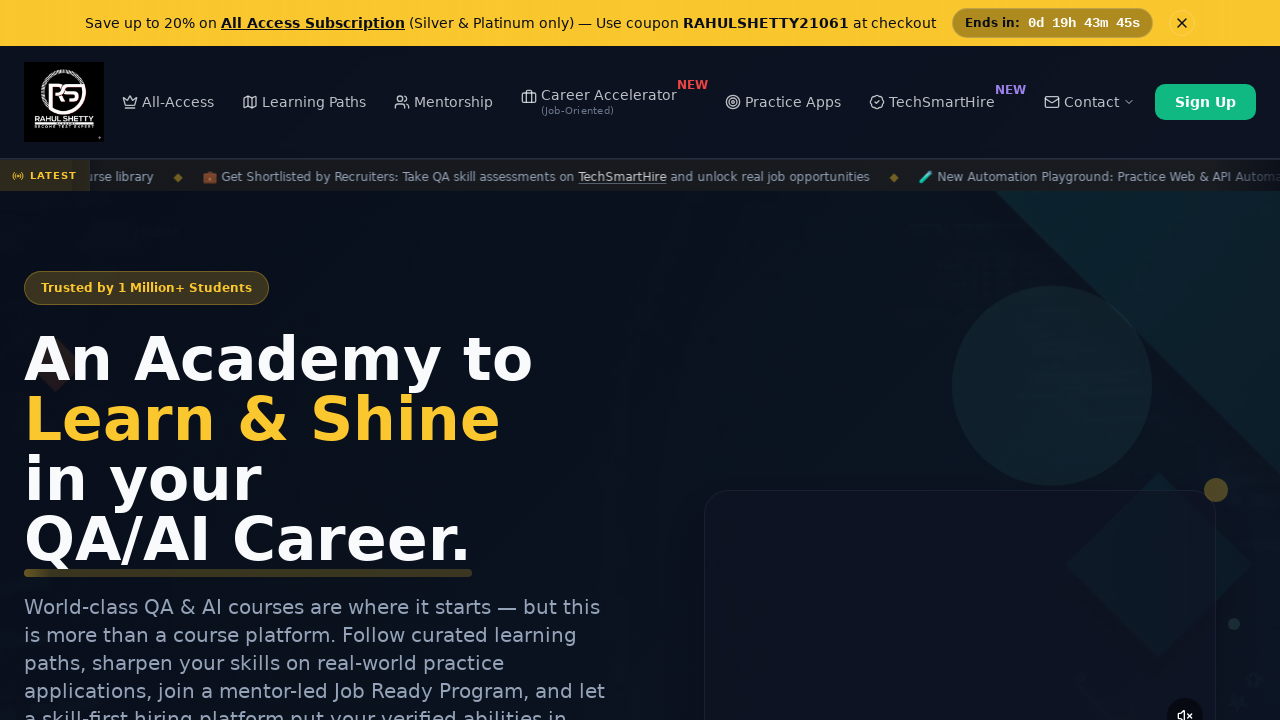

Verified that page title is present and not empty
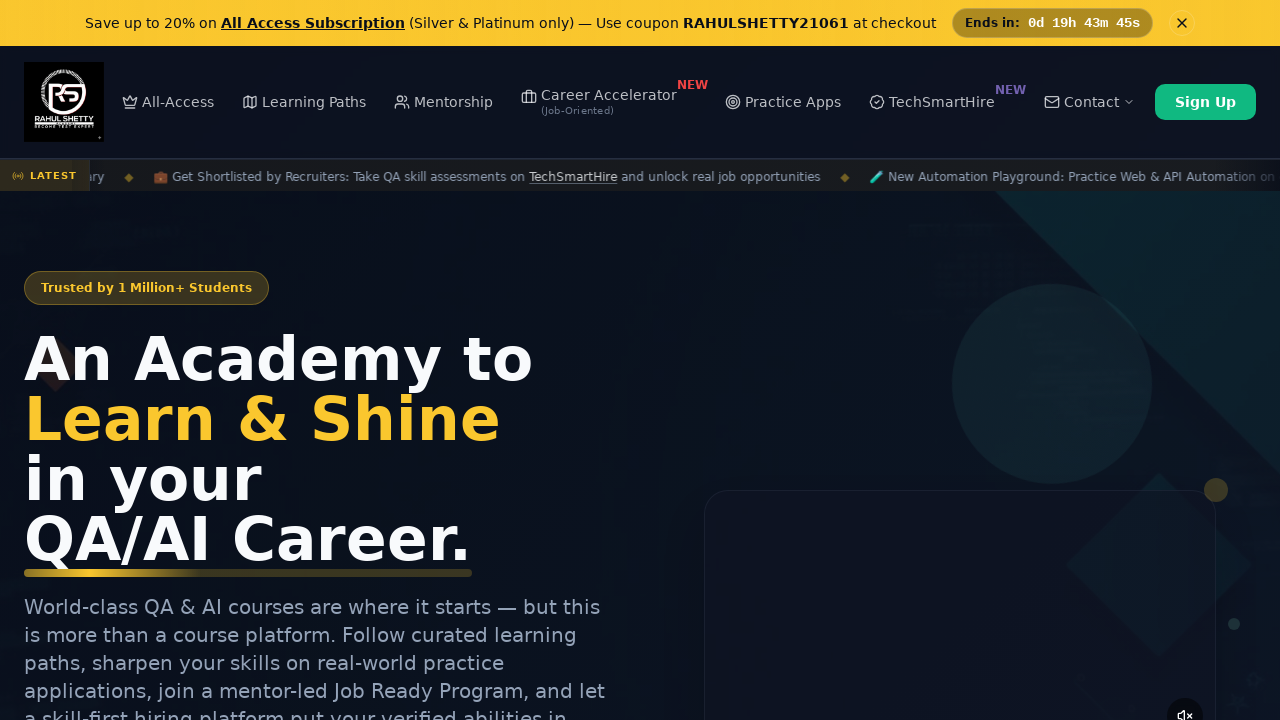

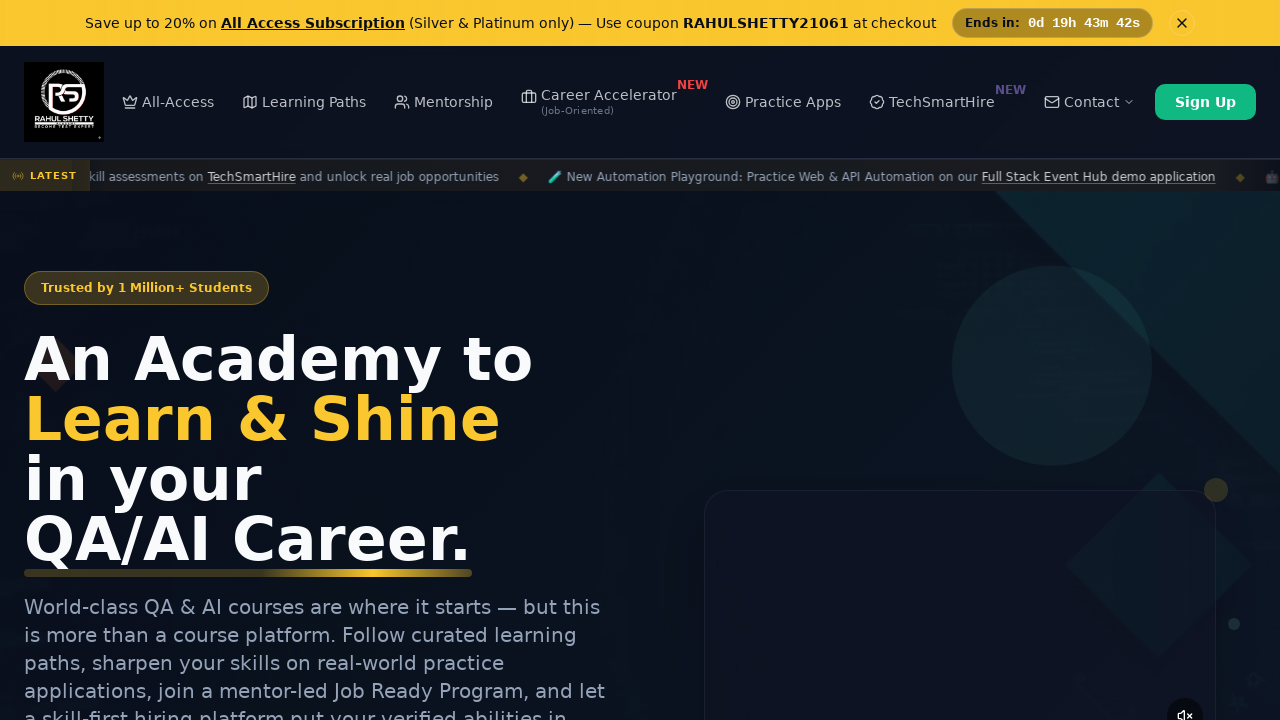